Tests the registration process on ShareLane by filling out a two-step sign-up form with zip code, personal information, and verifying successful registration.

Starting URL: https://sharelane.com/cgi-bin/register.py

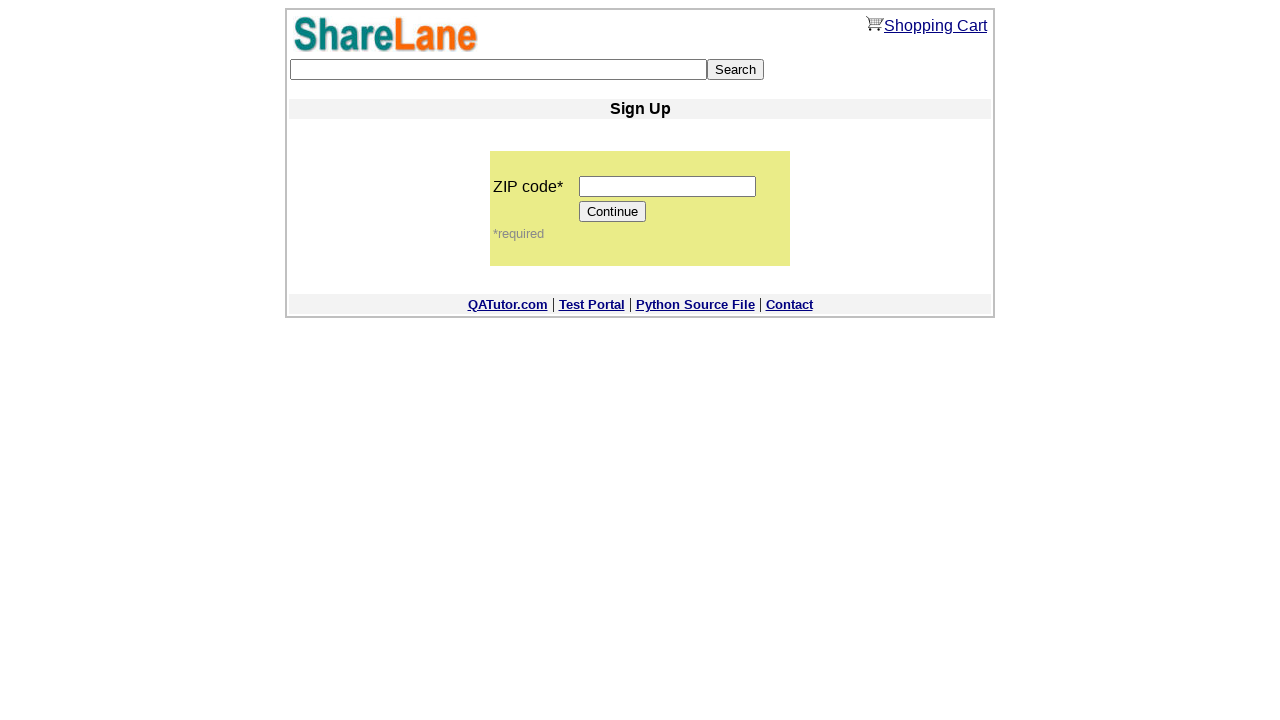

Filled zip code field with '94102' on input[name='zip_code']
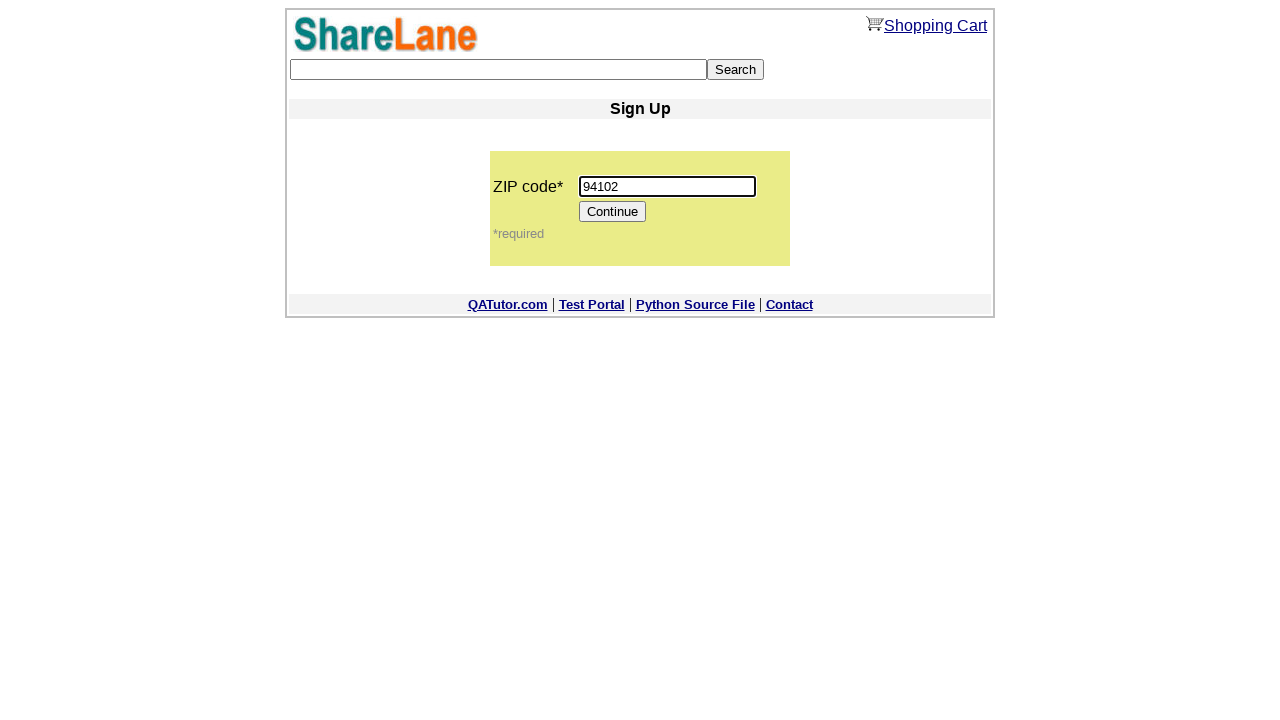

Clicked Continue button to proceed to second registration step at (613, 212) on input[value='Continue']
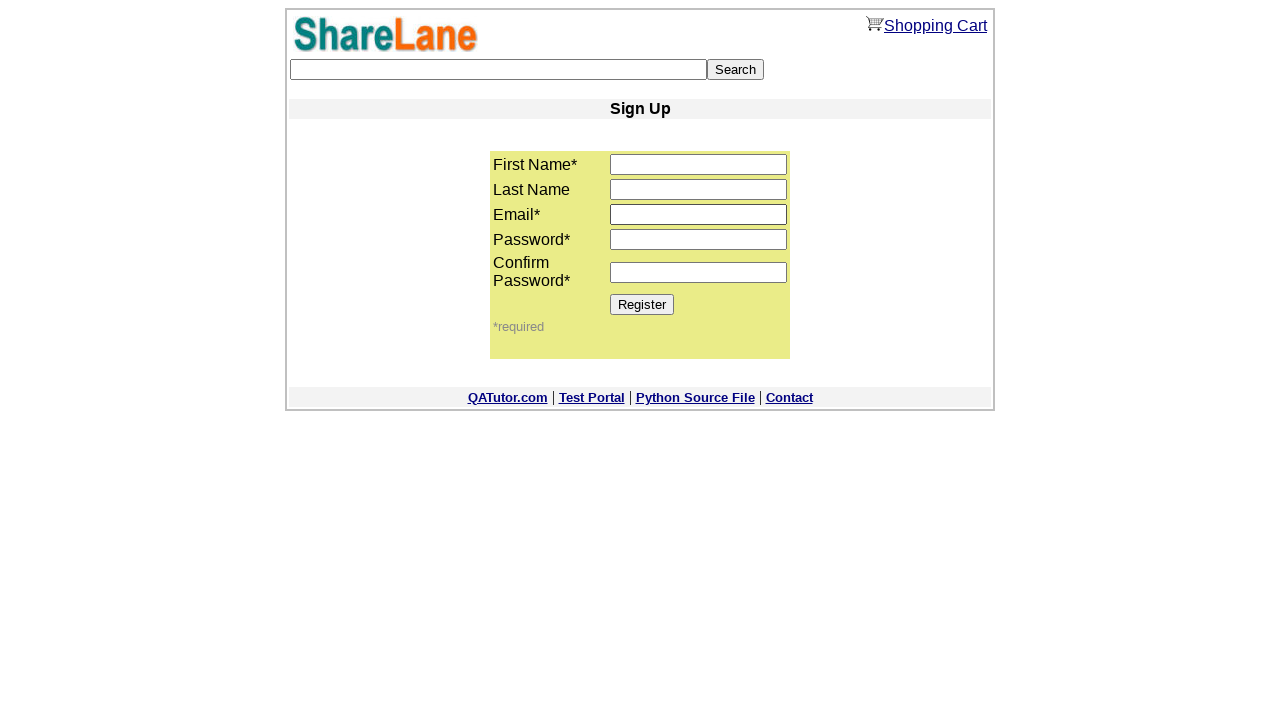

Filled first name field with 'TestUser' on input[name='first_name']
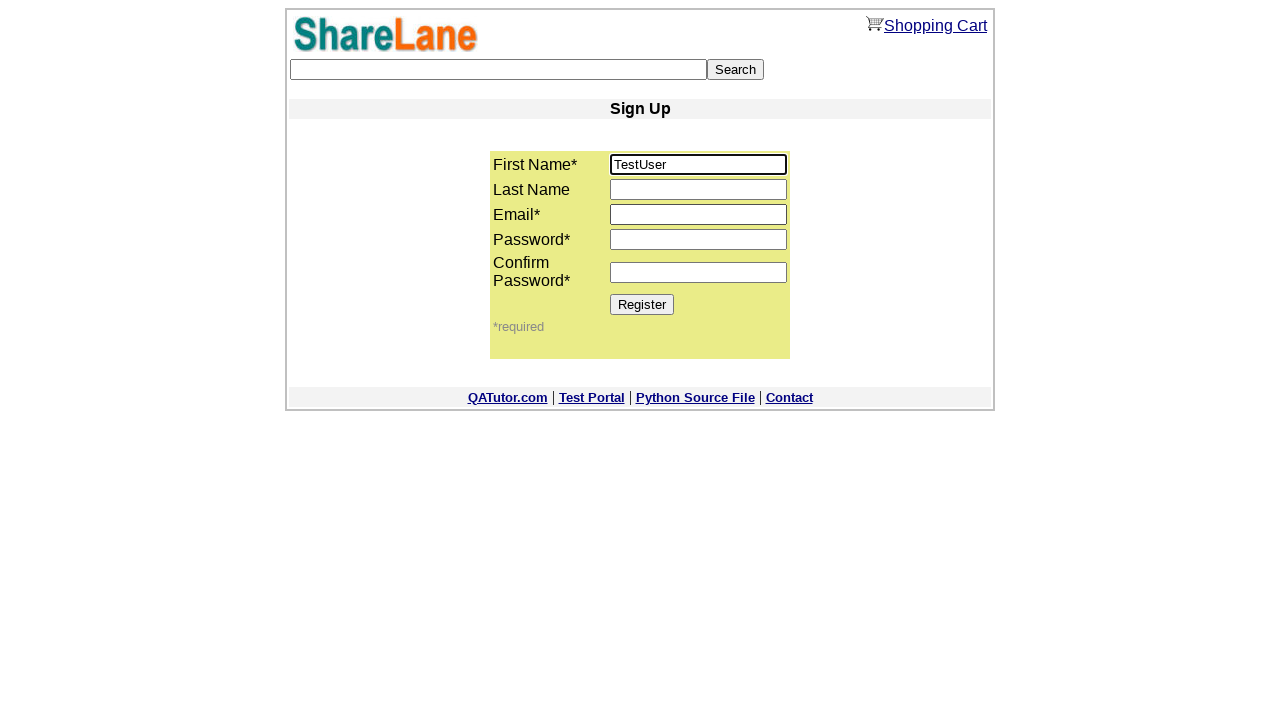

Filled email field with 'testuser847@example.com' on input[name='email']
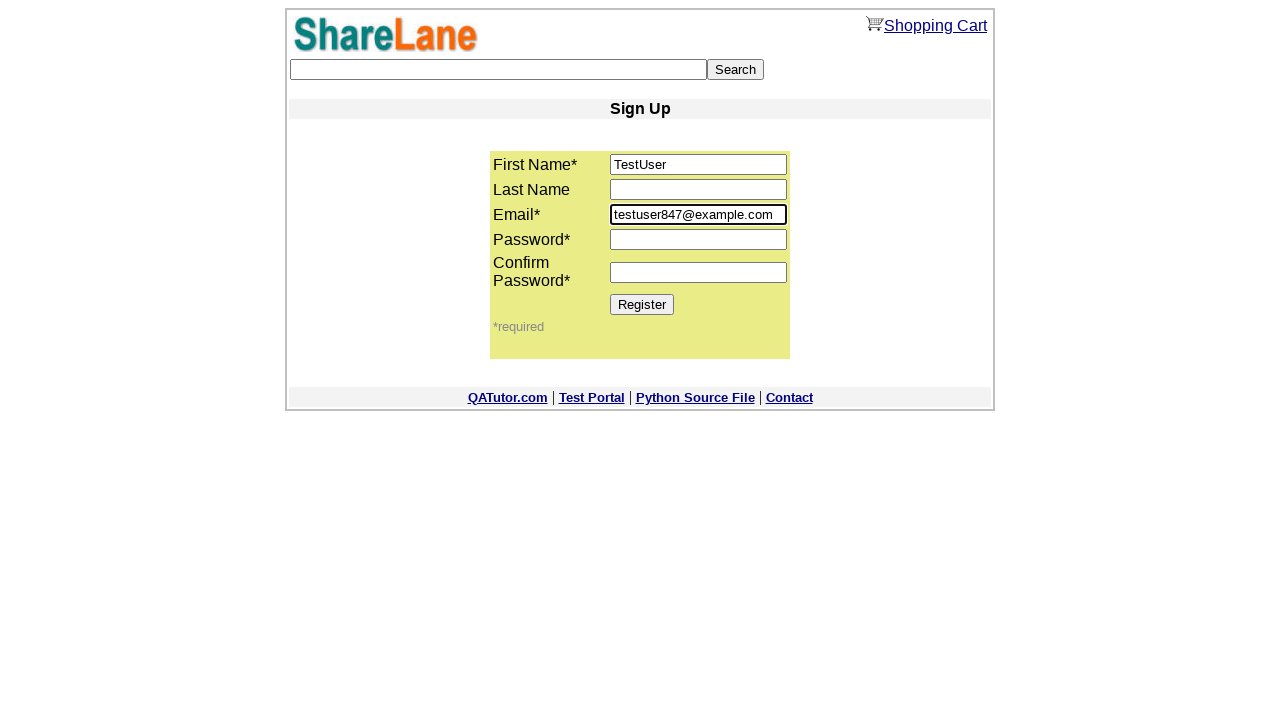

Filled password field with 'SecurePass123' on input[name='password1']
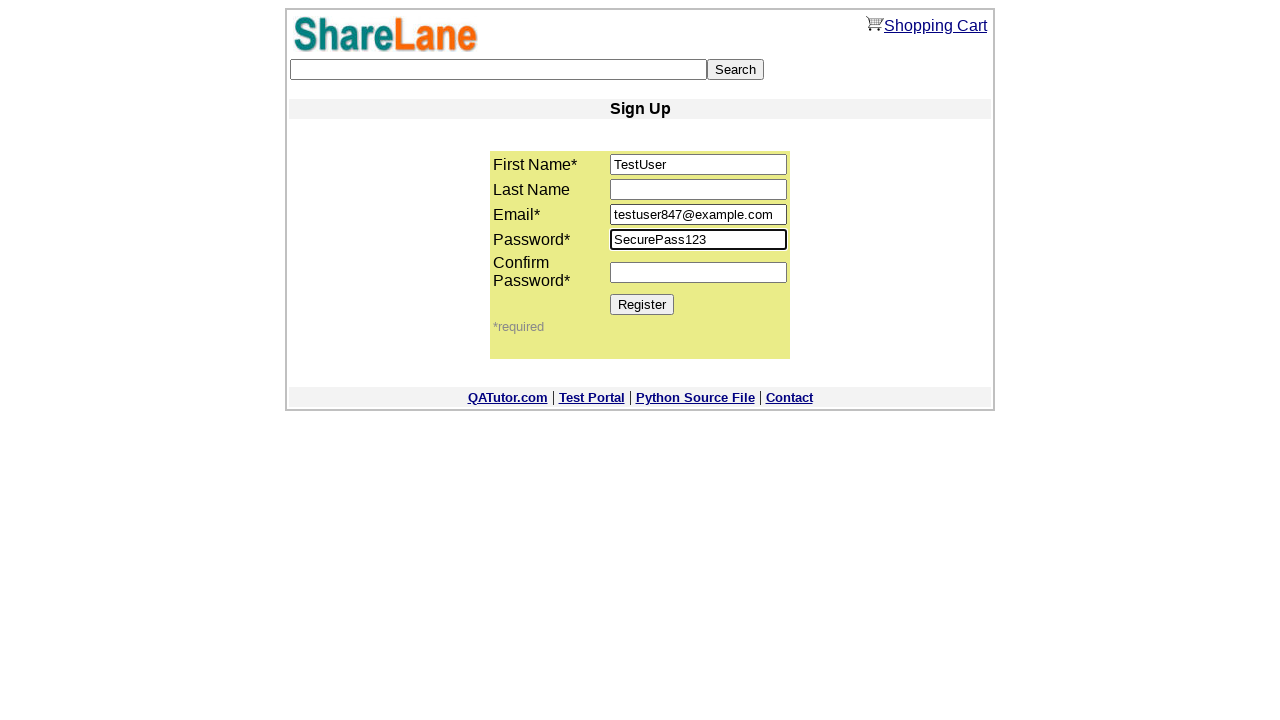

Filled password confirmation field with 'SecurePass123' on input[name='password2']
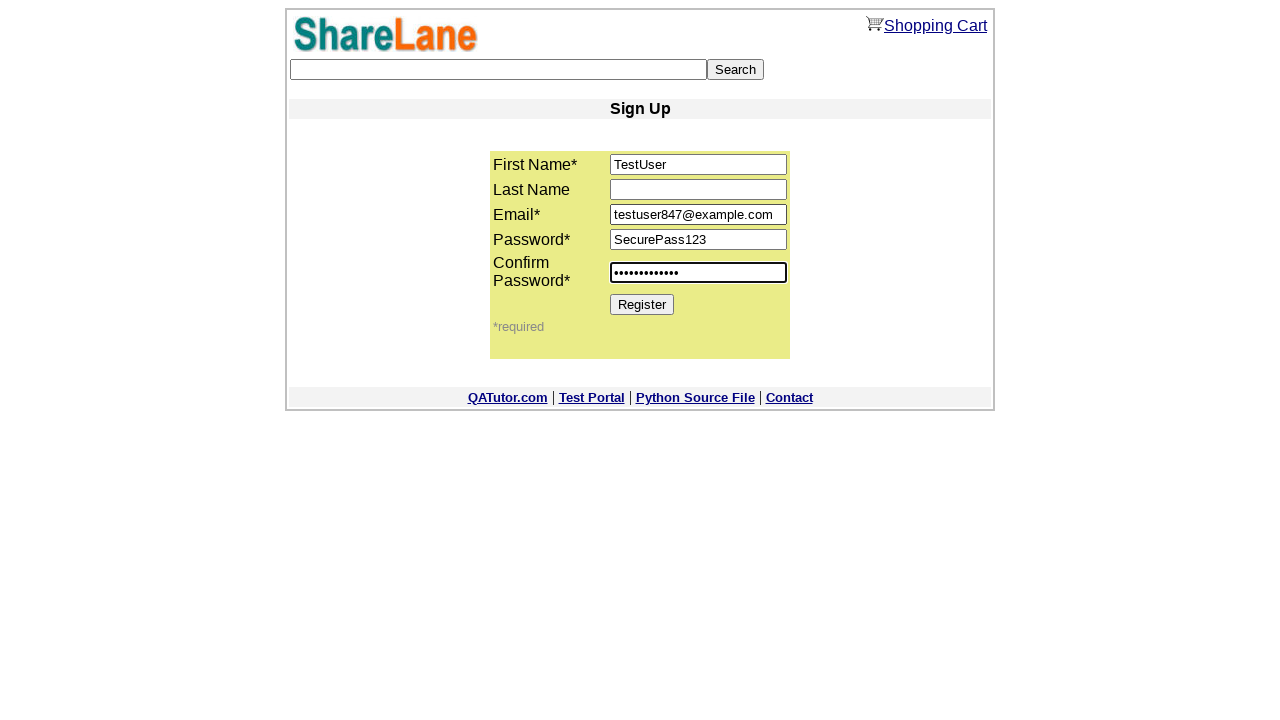

Clicked Register button to submit the form at (642, 304) on input[value='Register']
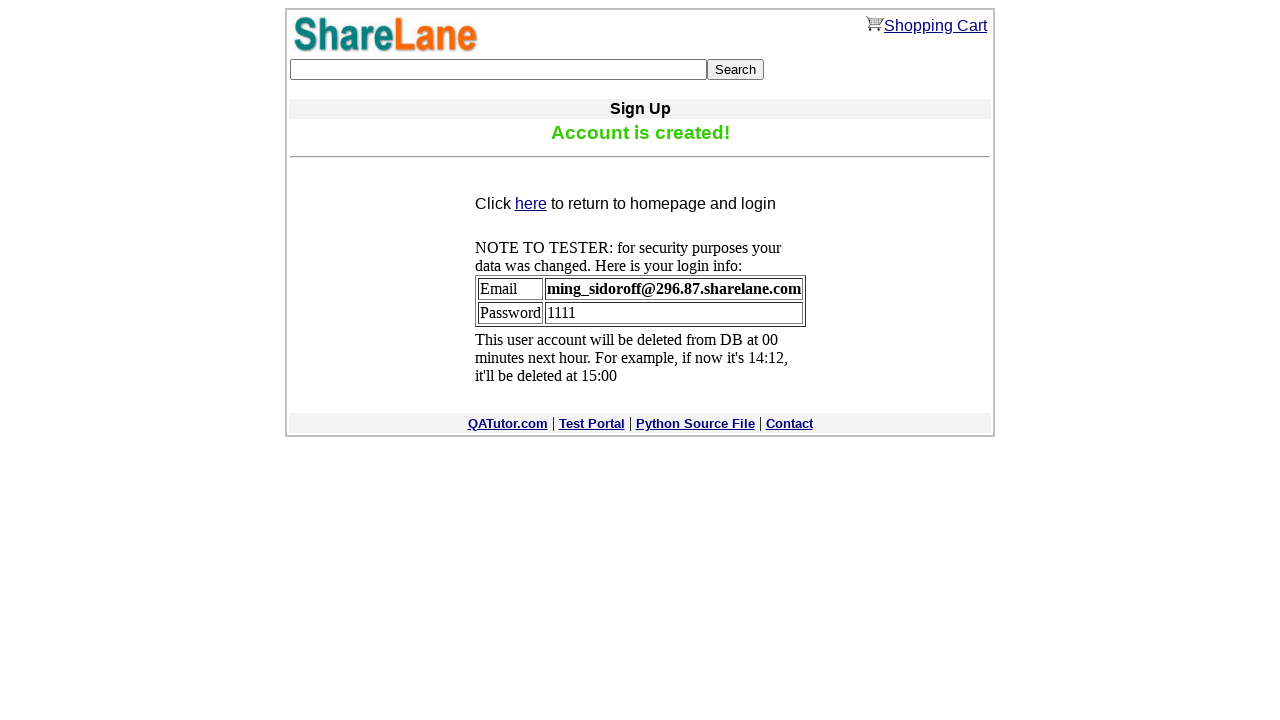

Confirmation message appeared - registration successful
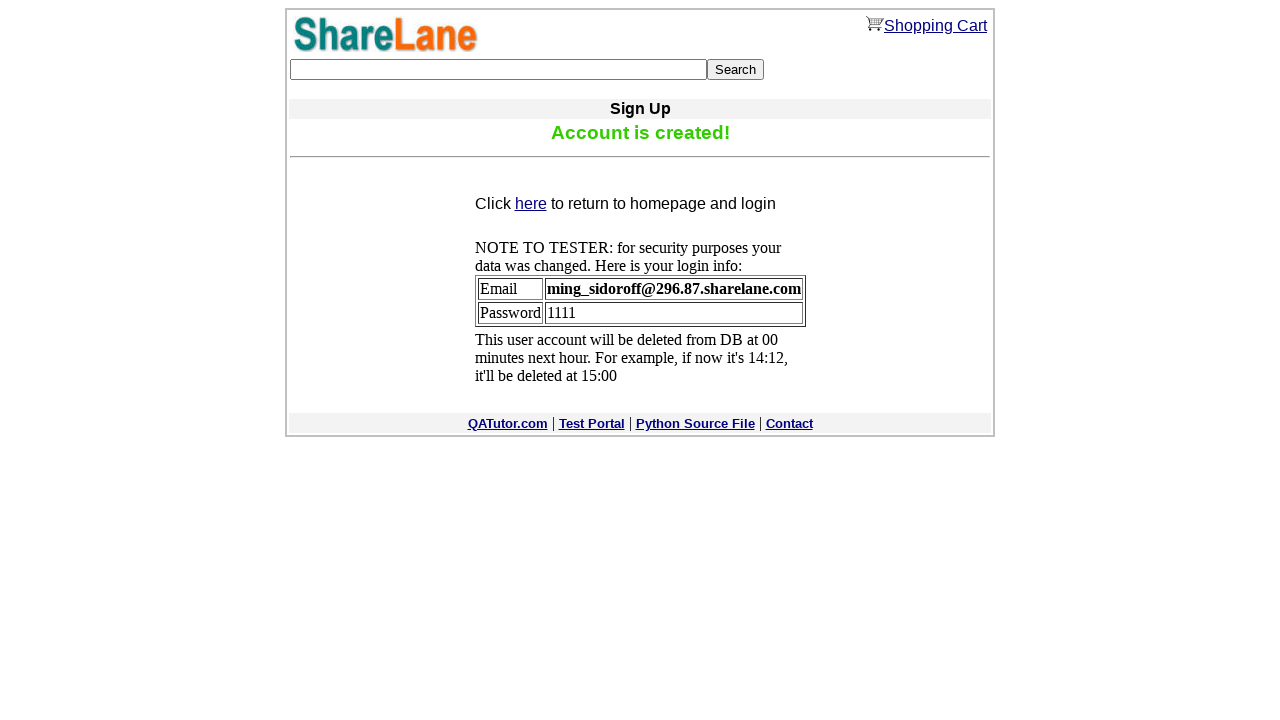

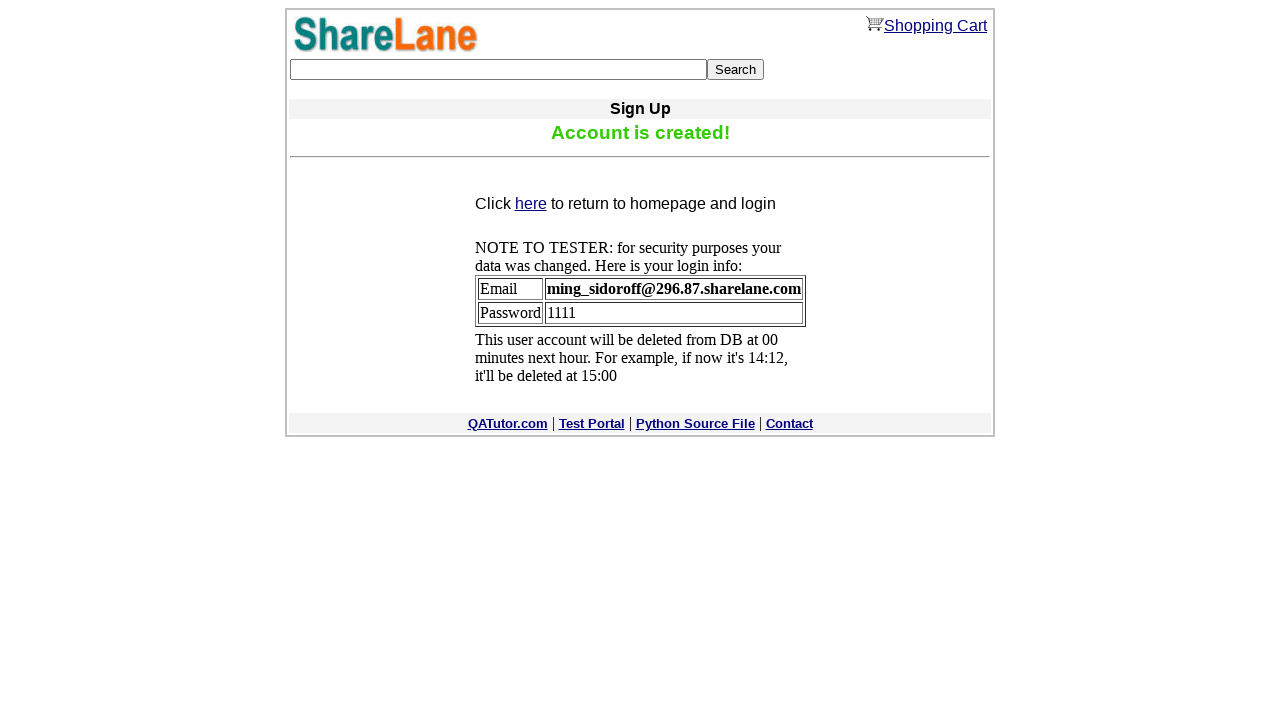